Navigates to the WebDriverManager GitHub repository page and verifies the page title contains the expected text about automated driver management.

Starting URL: https://github.com/bonigarcia/webdrivermanager

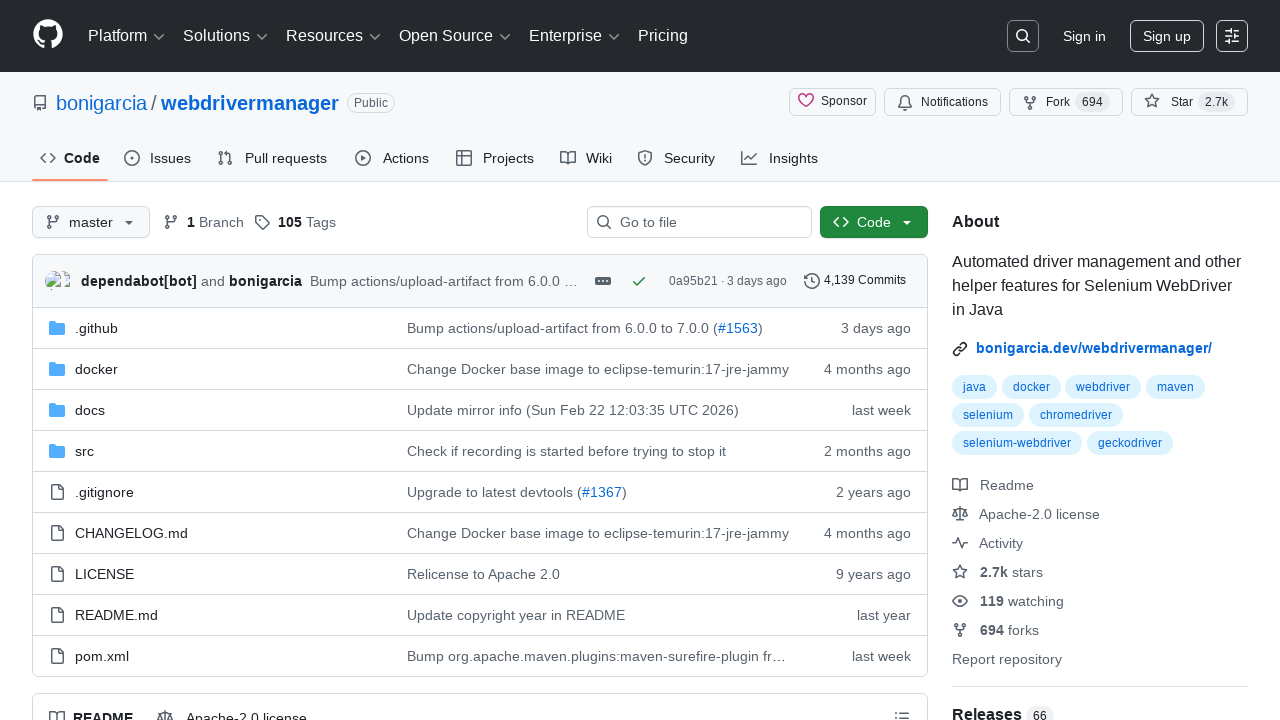

Navigated to WebDriverManager GitHub repository
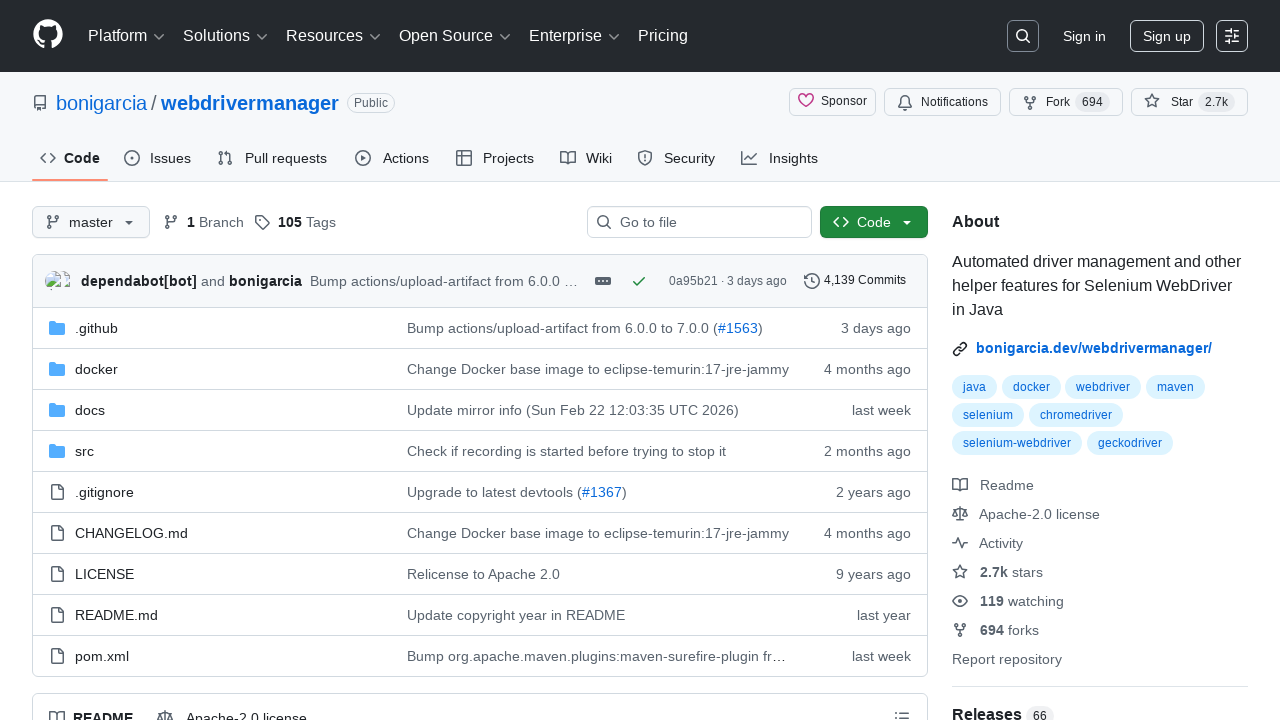

Page loaded and DOM content ready
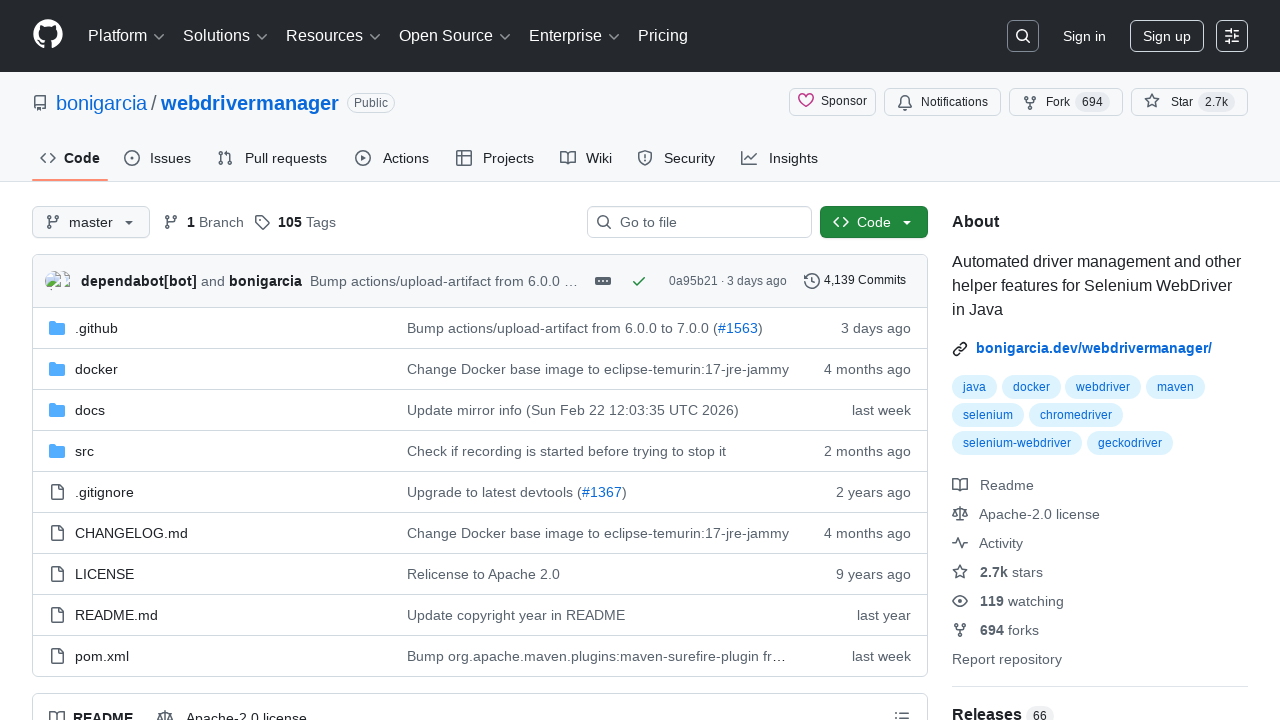

Retrieved page title: GitHub - bonigarcia/webdrivermanager: Automated driver management and other helper features for Selenium WebDriver in Java
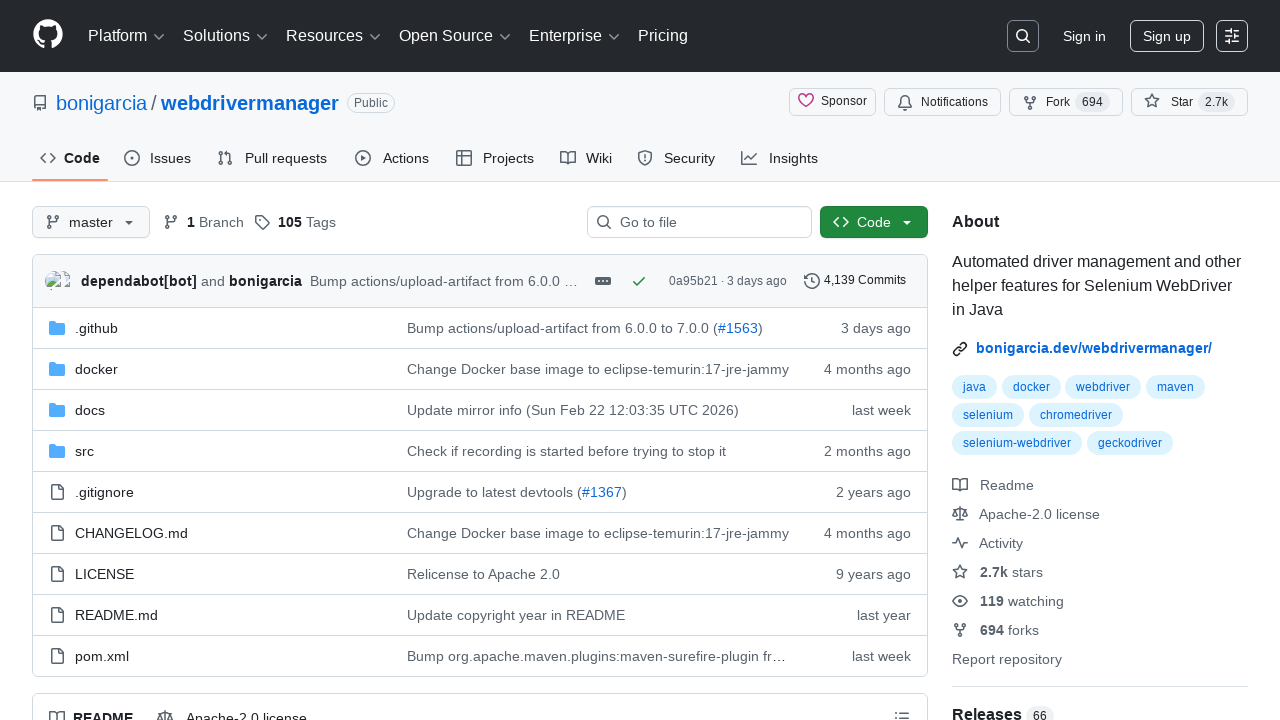

Verified page title contains expected text about automated driver management
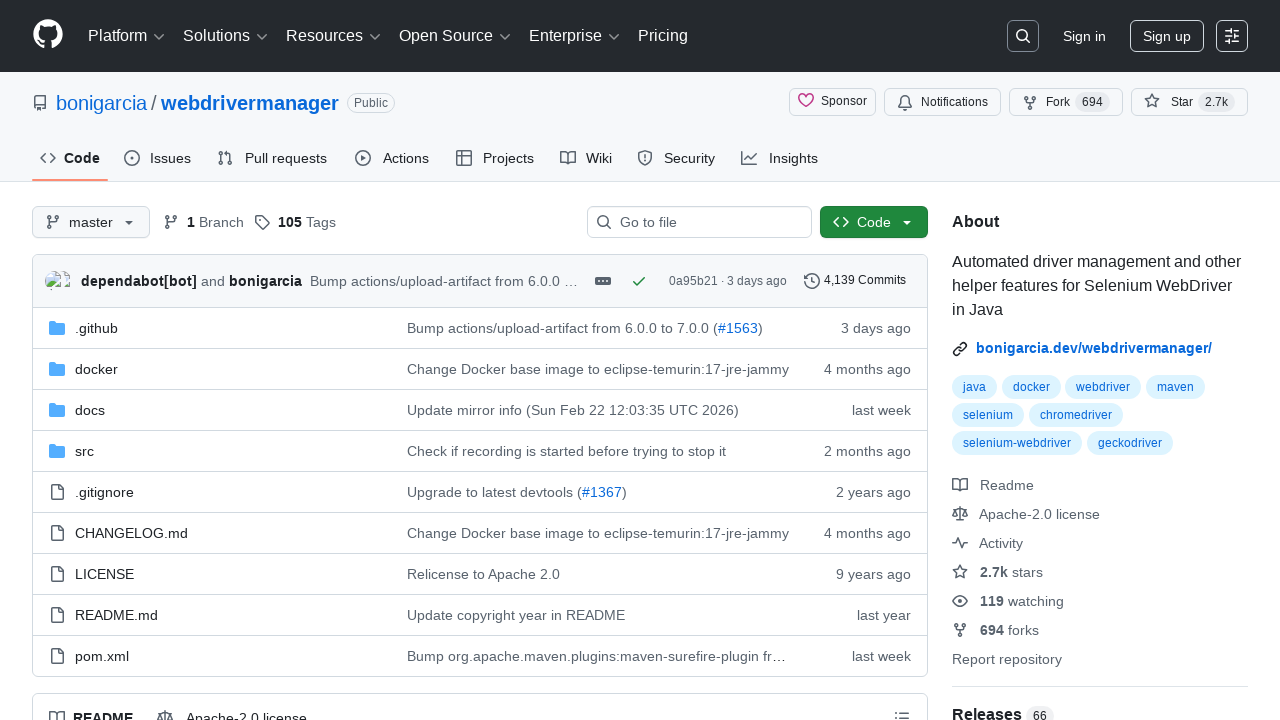

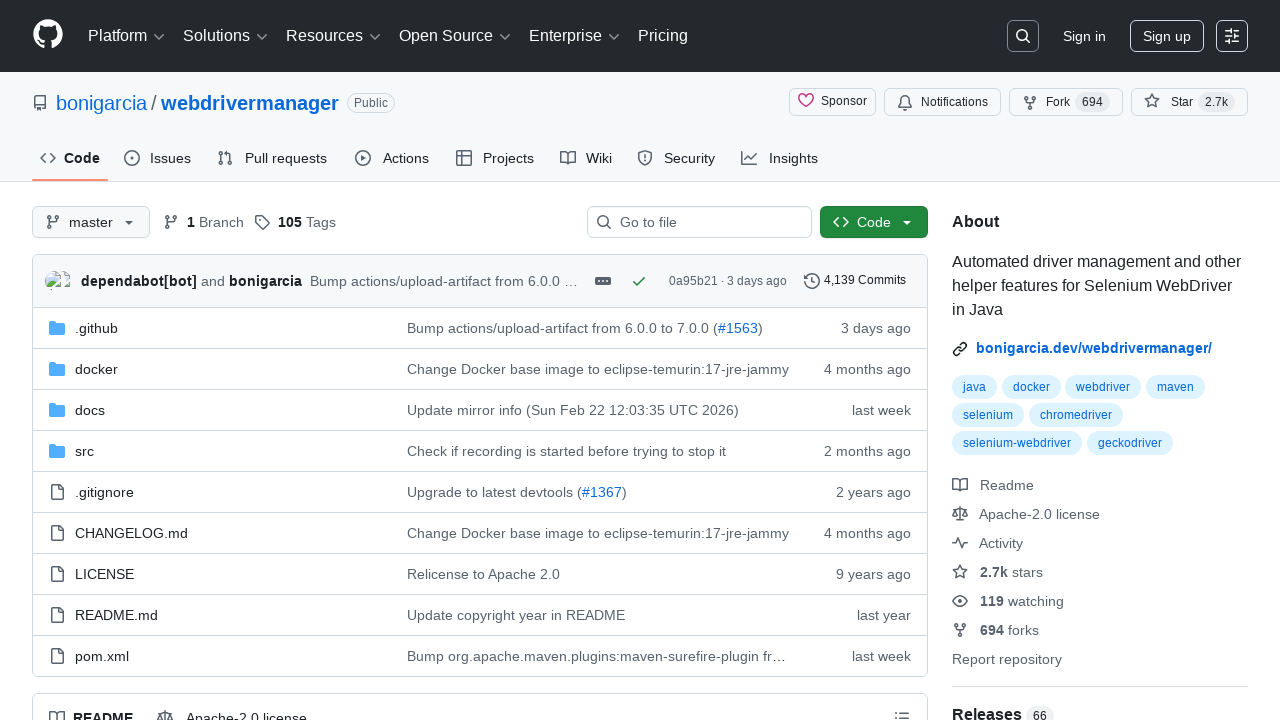